Tests the call icon by clicking it and verifying a popup dialog appears and can be closed

Starting URL: https://amityonline.com/

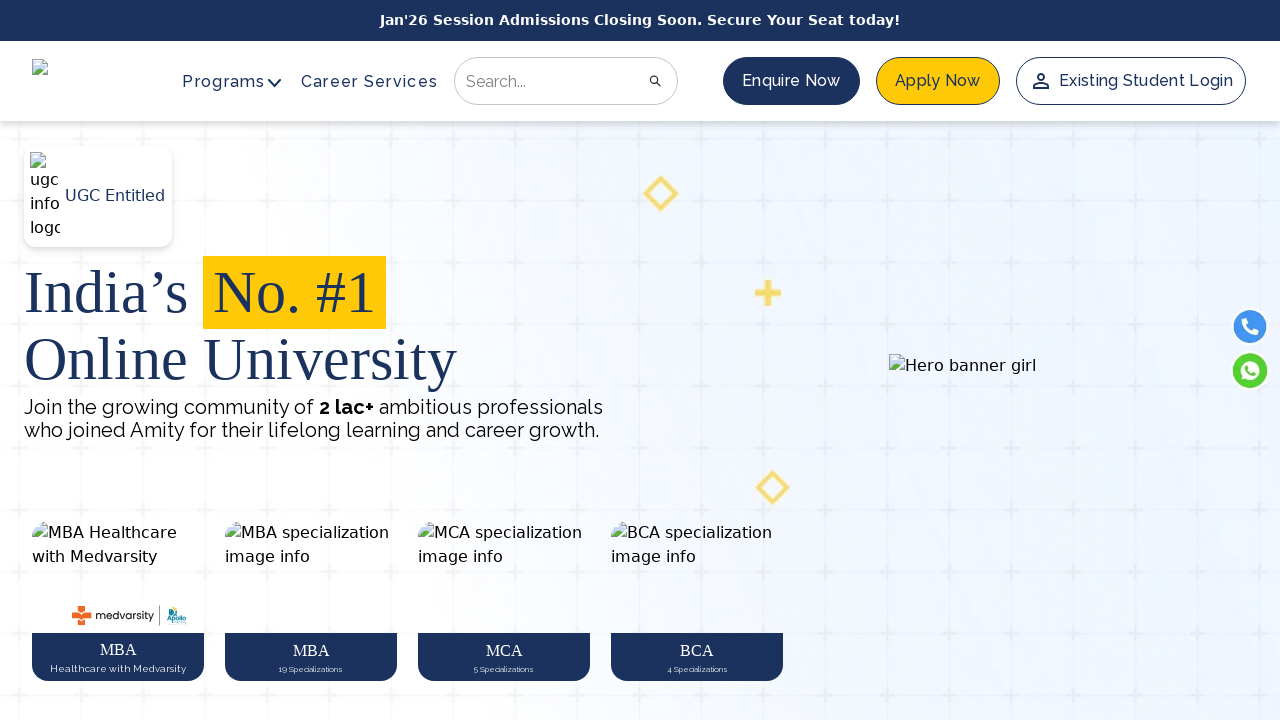

Clicked call icon button at (1250, 327) on img[alt='call-button']
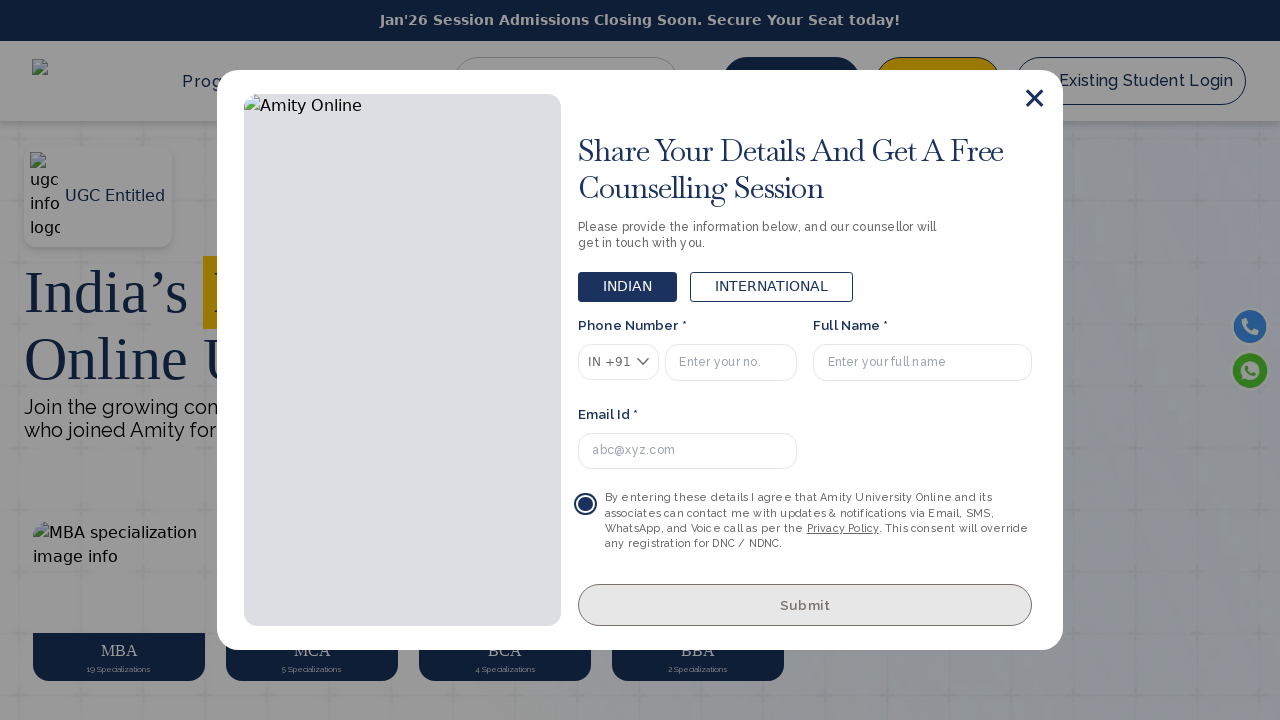

Popup dialog appeared
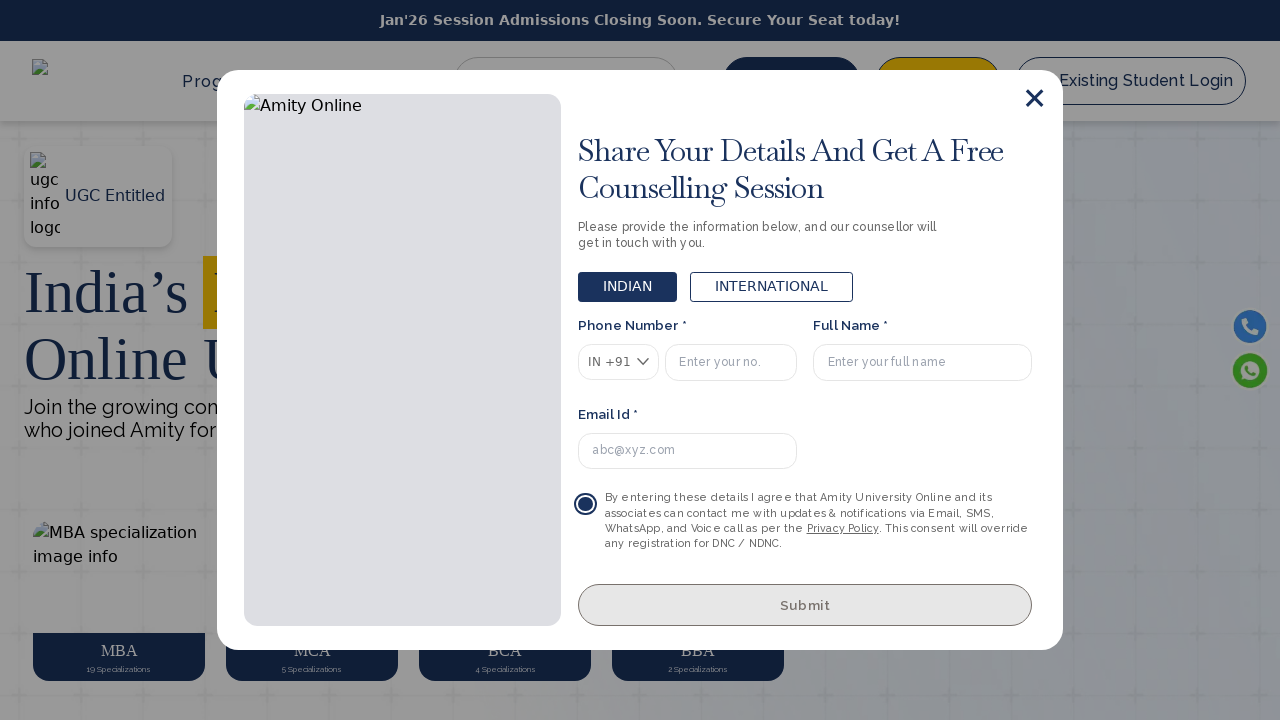

Closed the popup dialog at (1035, 98) on div.Modal_dialog__e3Pgf svg
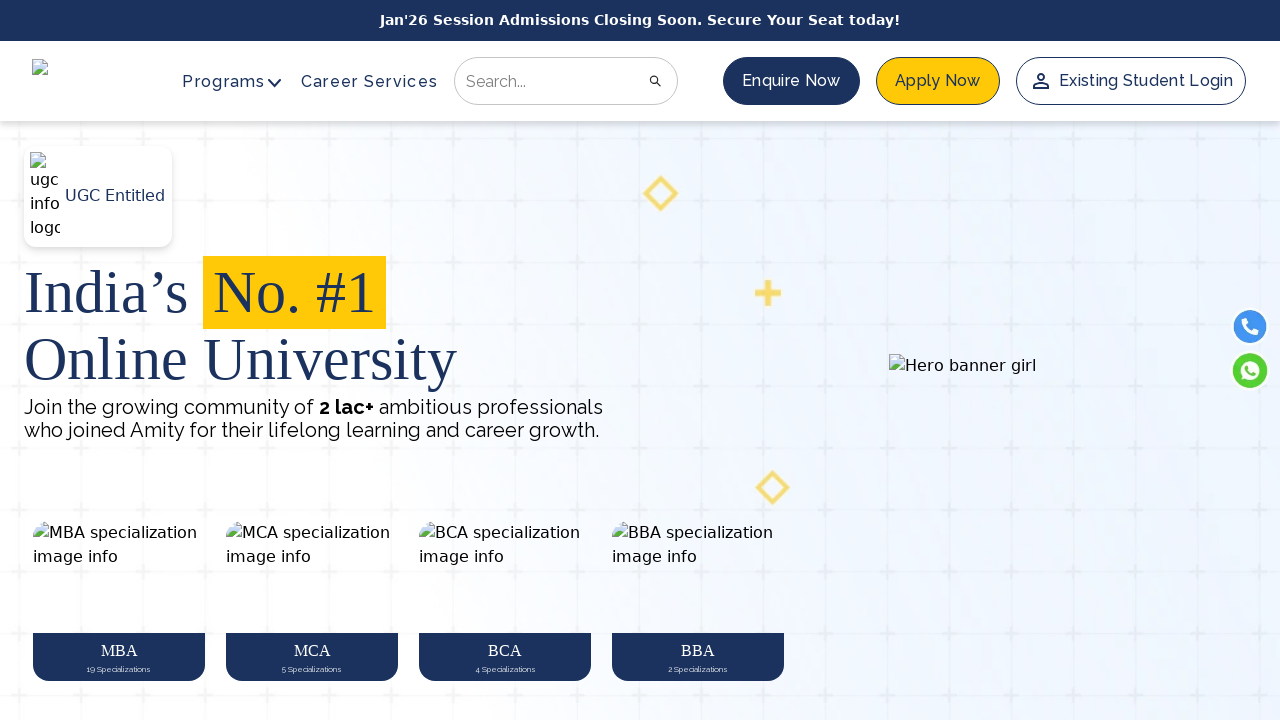

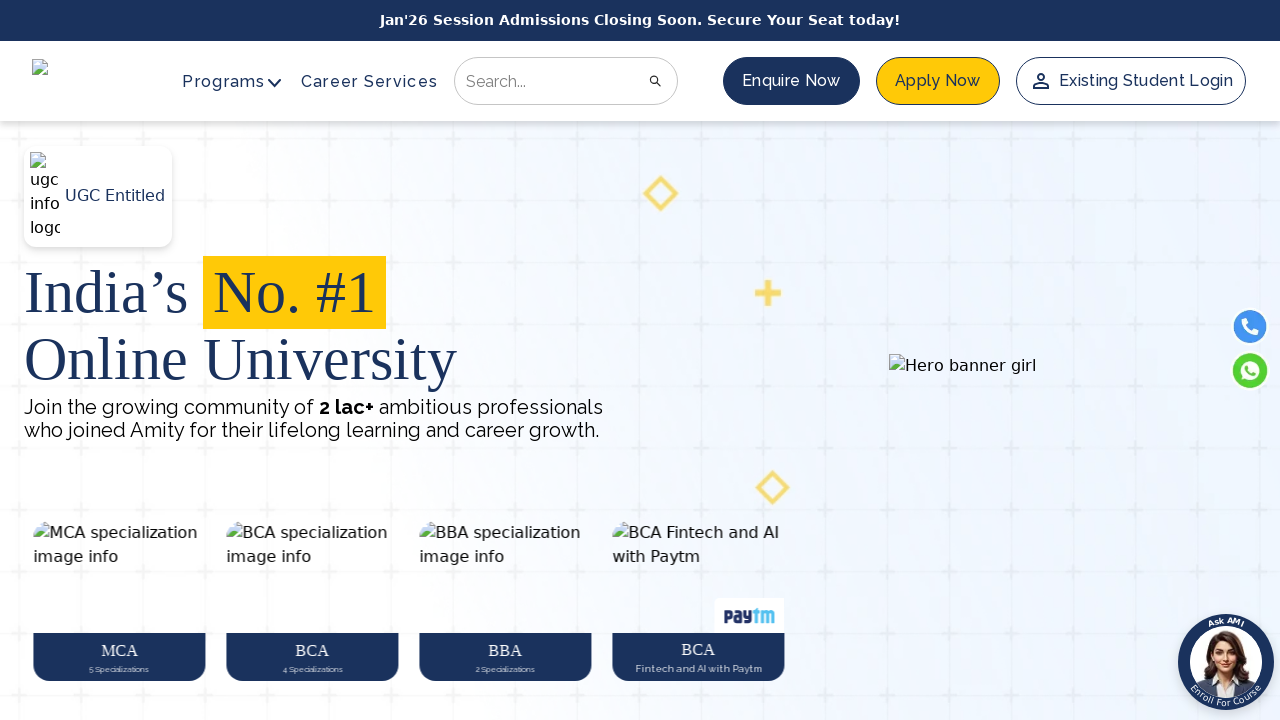